Validates UI properties of textboxes including CSS outline colors and input types

Starting URL: https://testautomationpractice.blogspot.com/

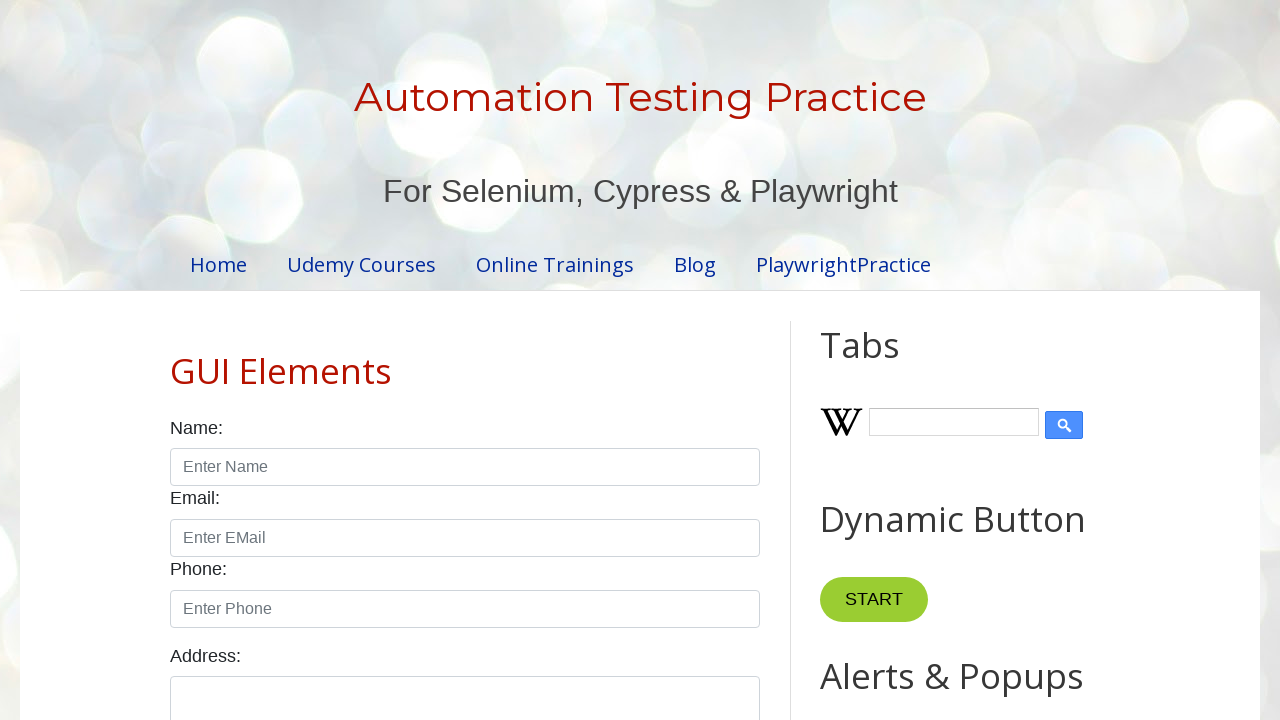

Navigated to test automation practice website
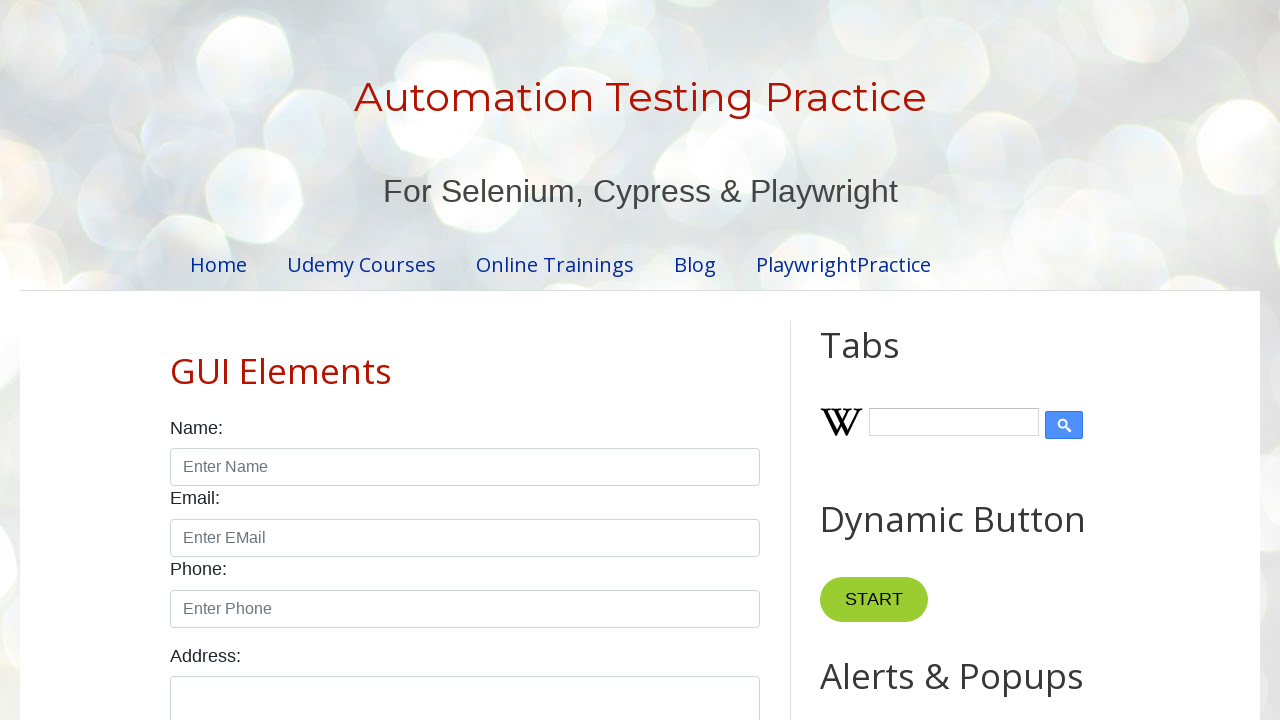

Located name input element
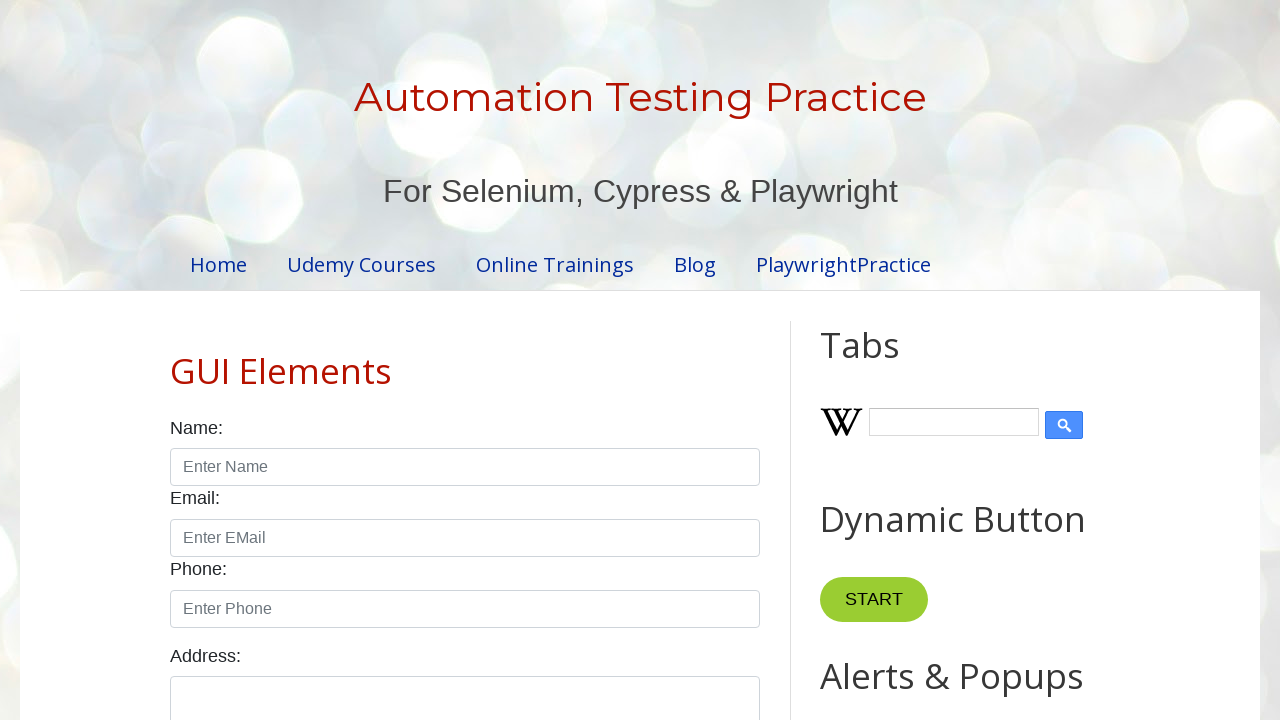

Located email input element
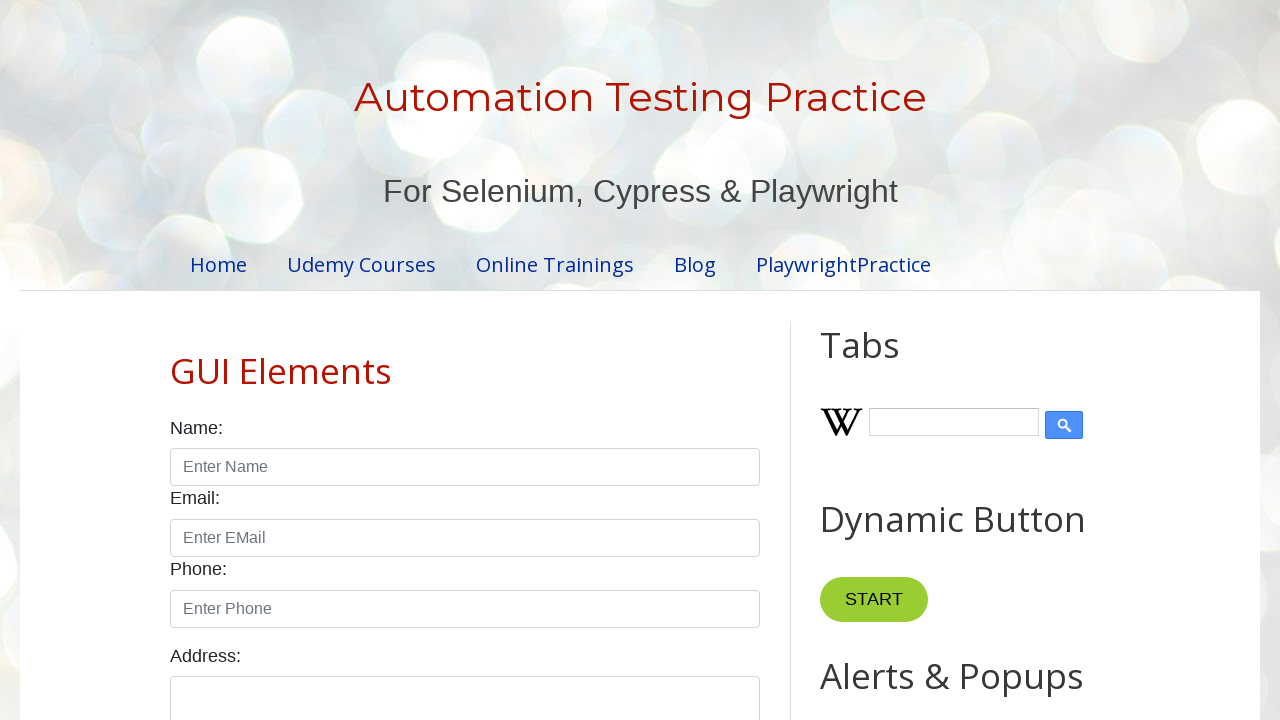

Located phone input element
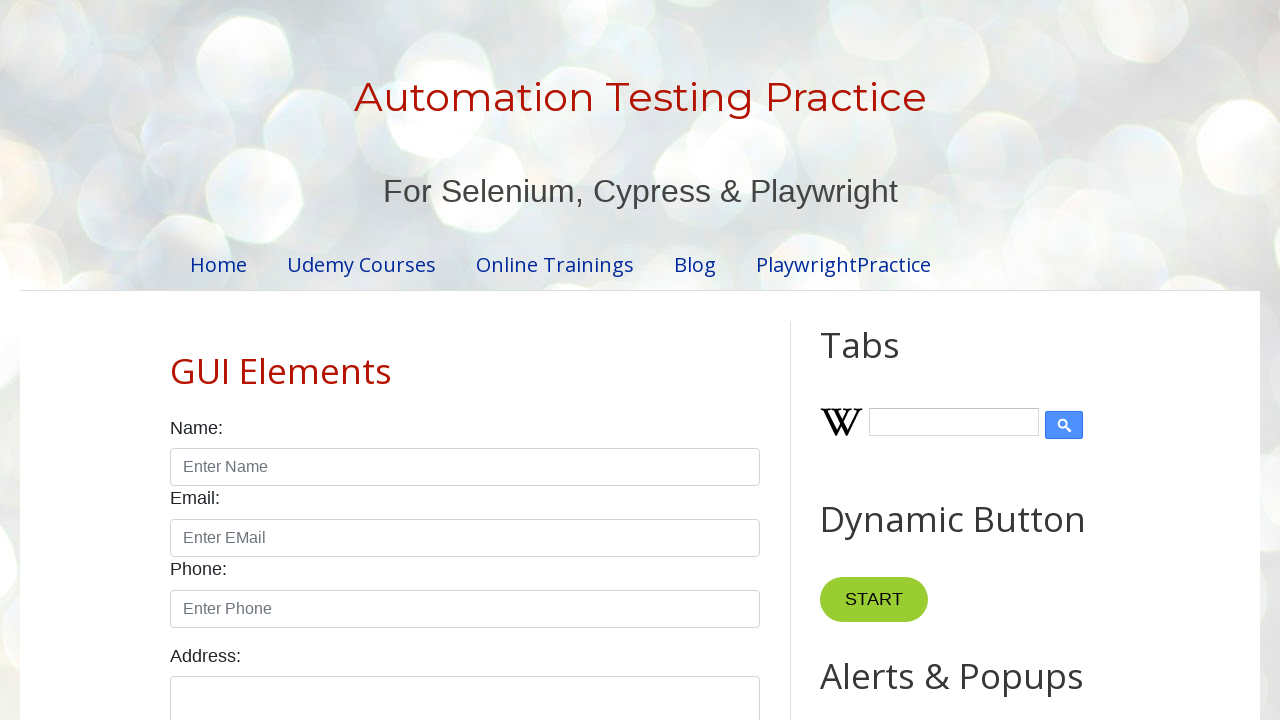

Located address textarea element
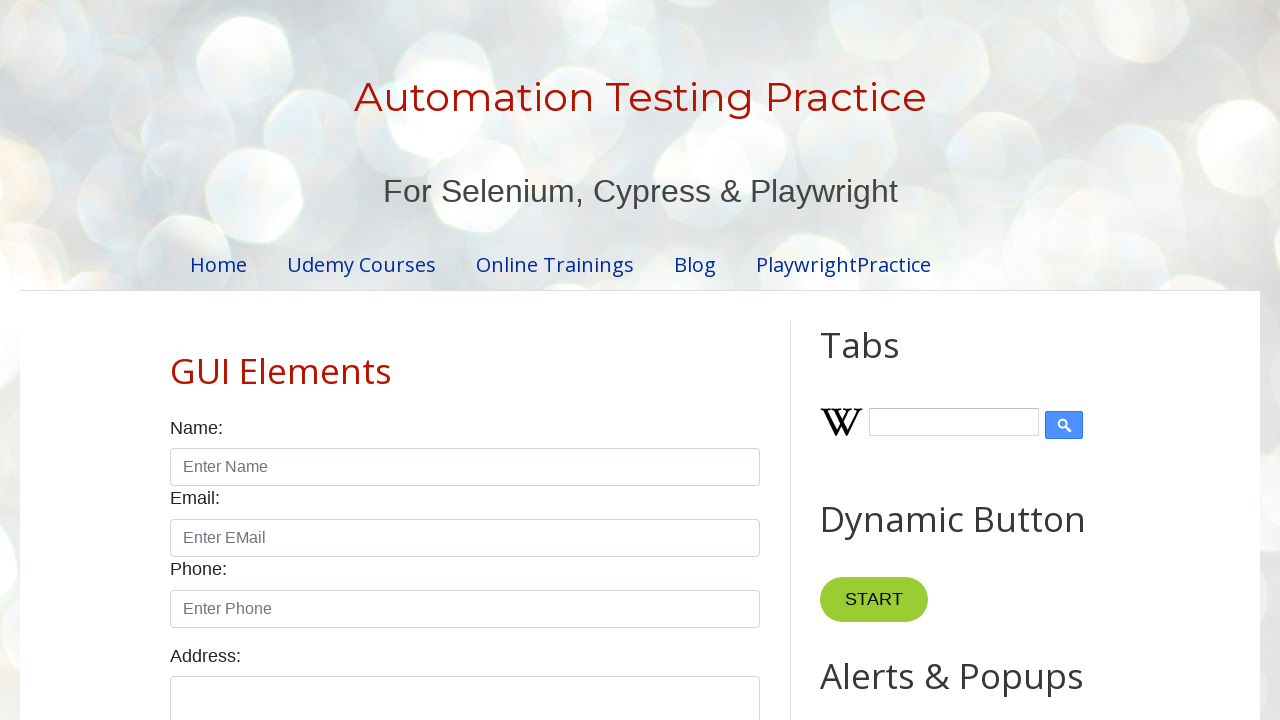

Retrieved CSS outline color for name input
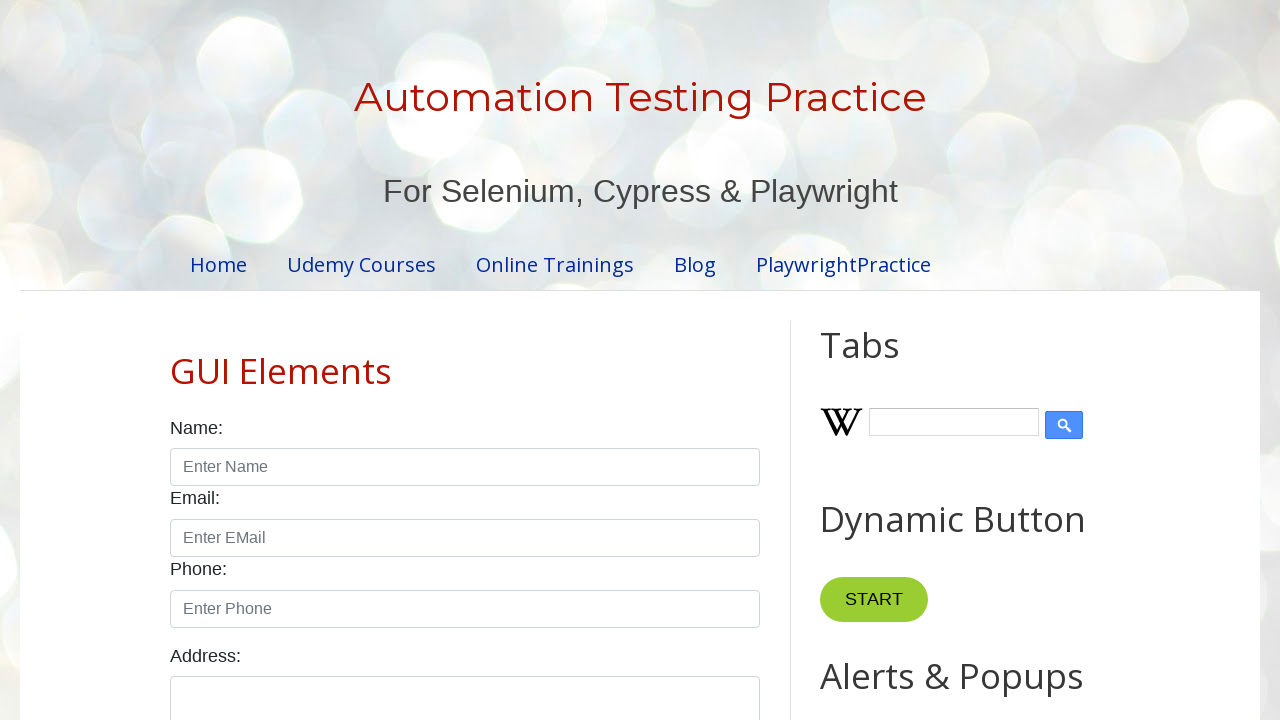

Retrieved input type attribute for name field
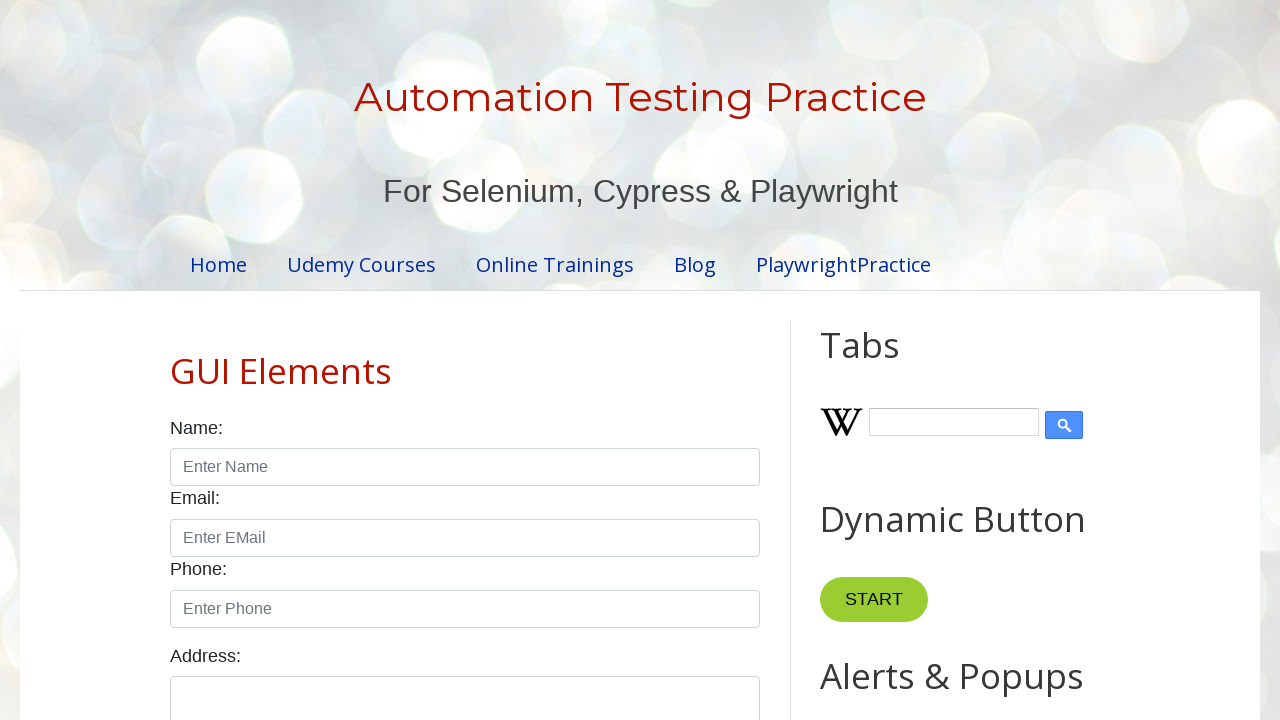

Retrieved CSS outline color for email input
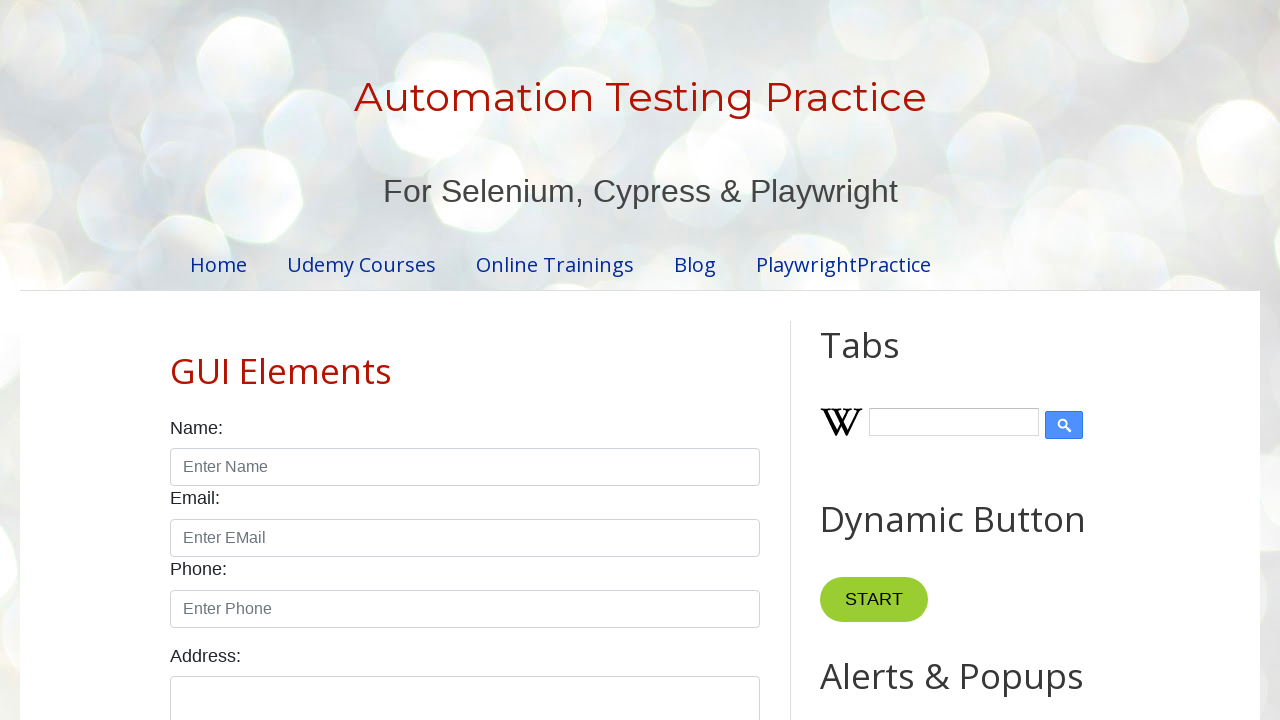

Retrieved input type attribute for email field
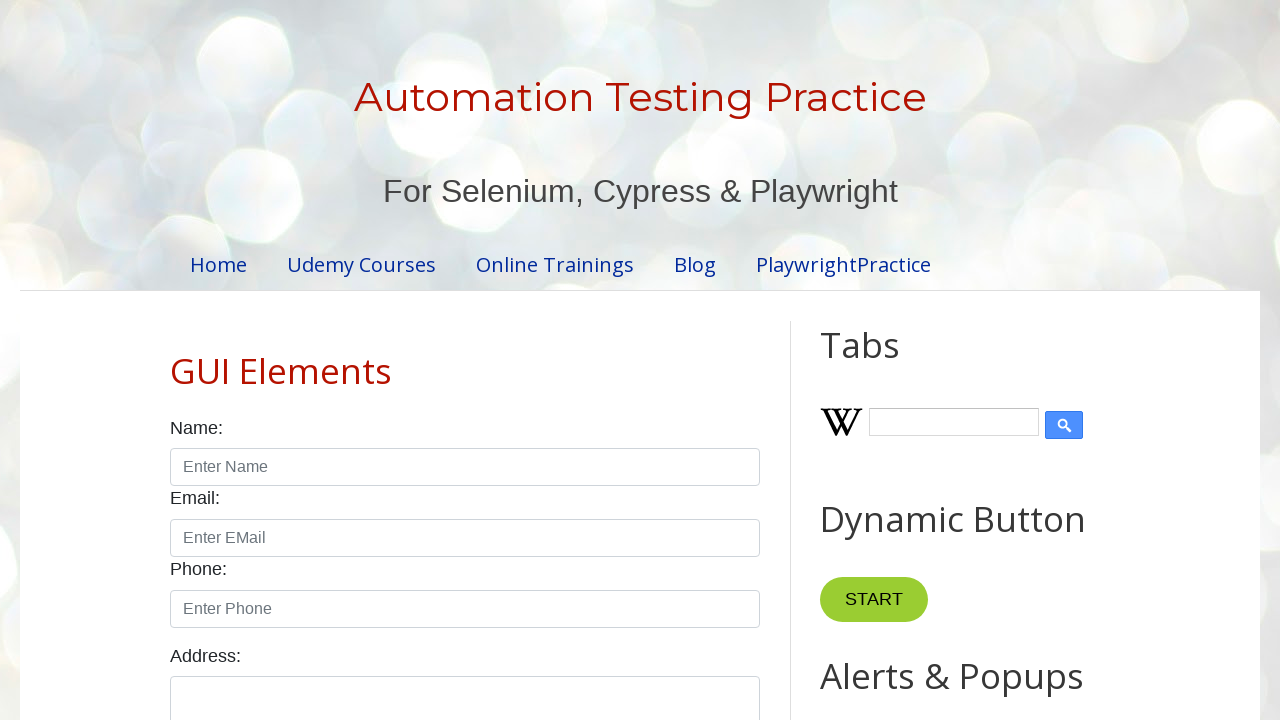

Retrieved CSS outline color for phone input
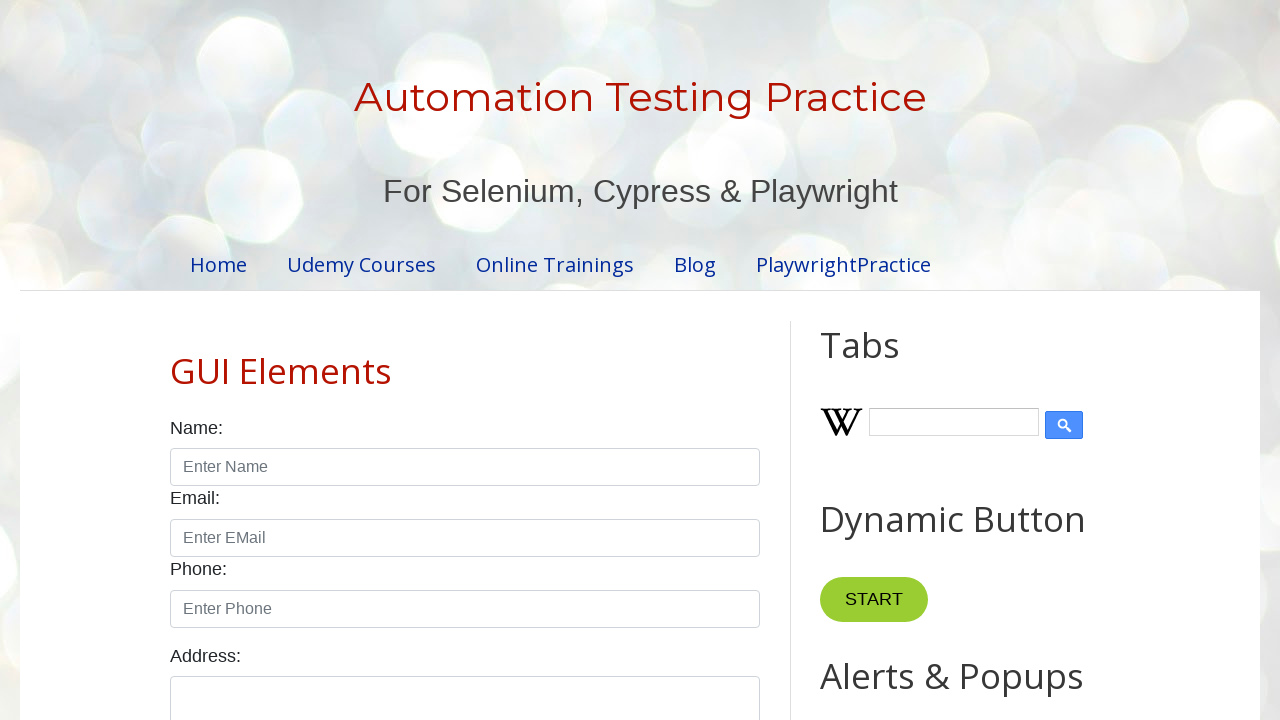

Retrieved input type attribute for phone field
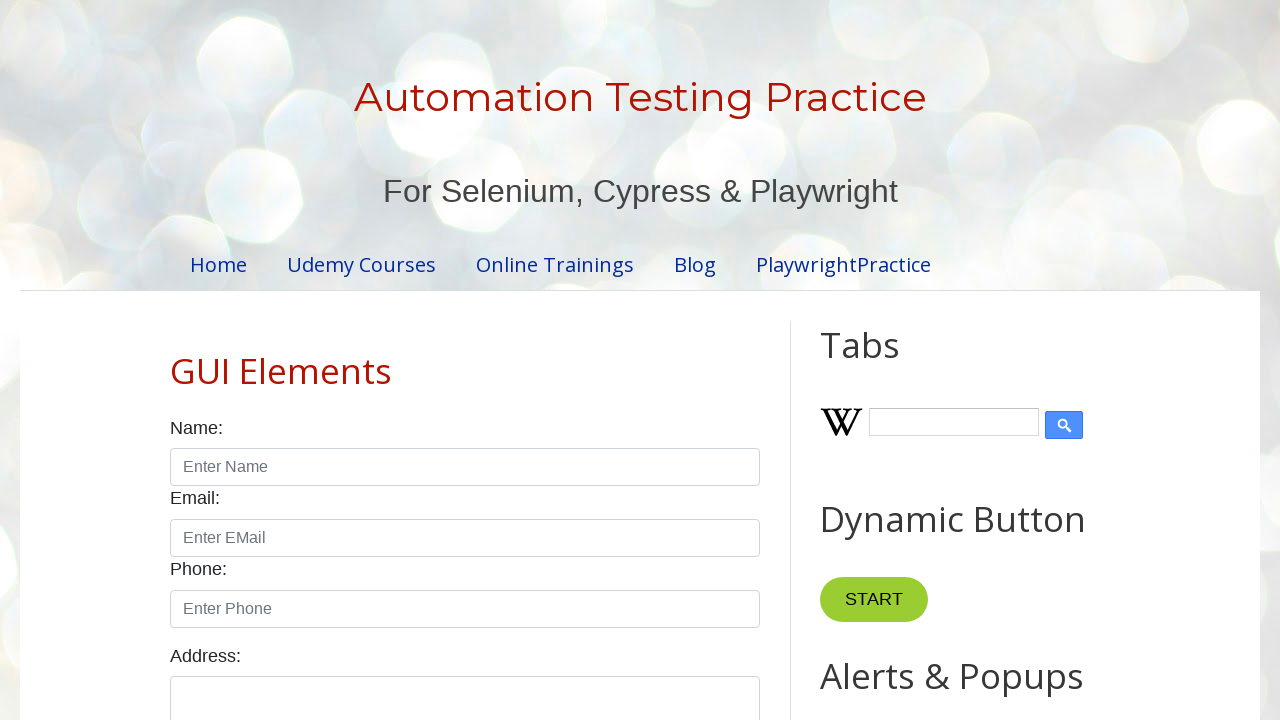

Retrieved CSS outline color for address textarea
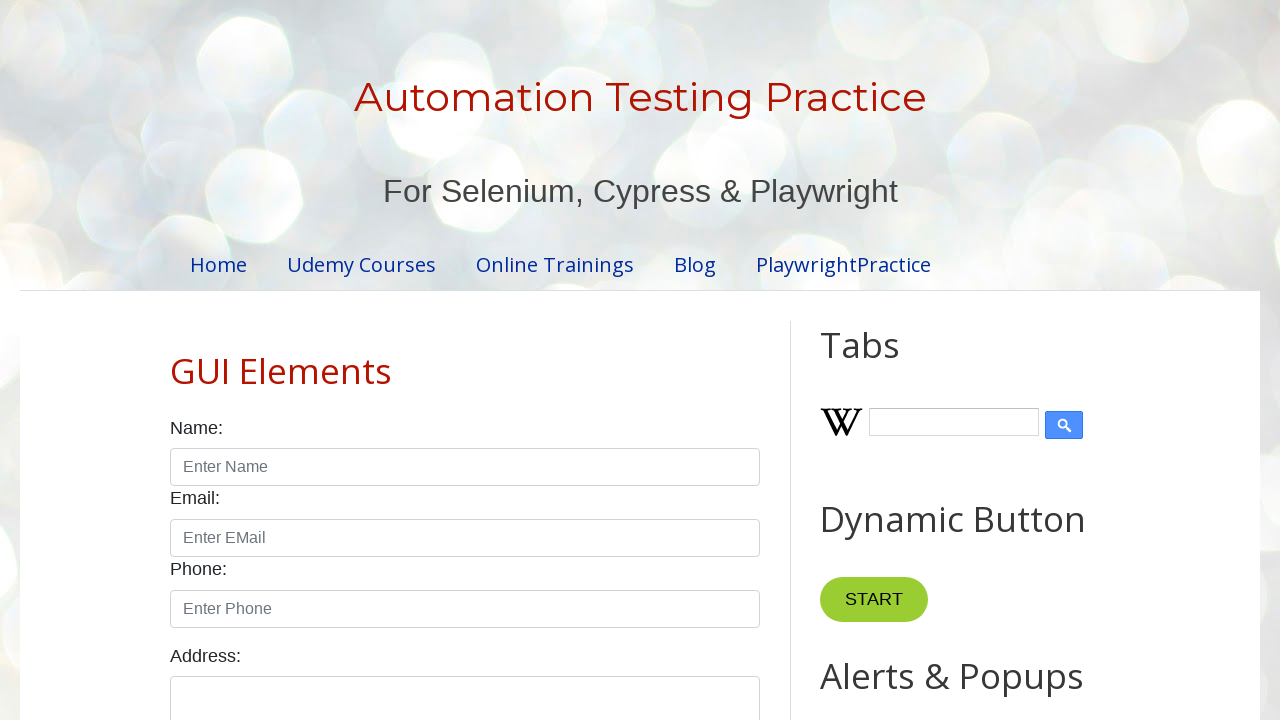

Retrieved input type attribute for address field
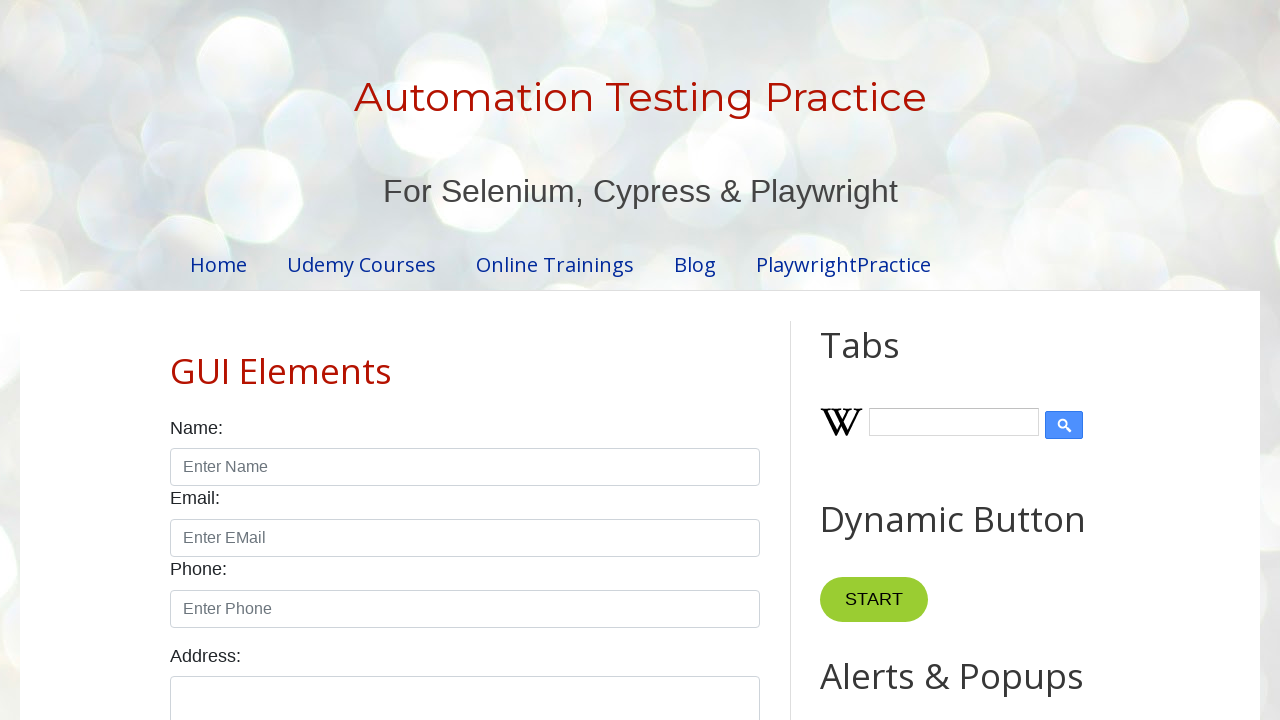

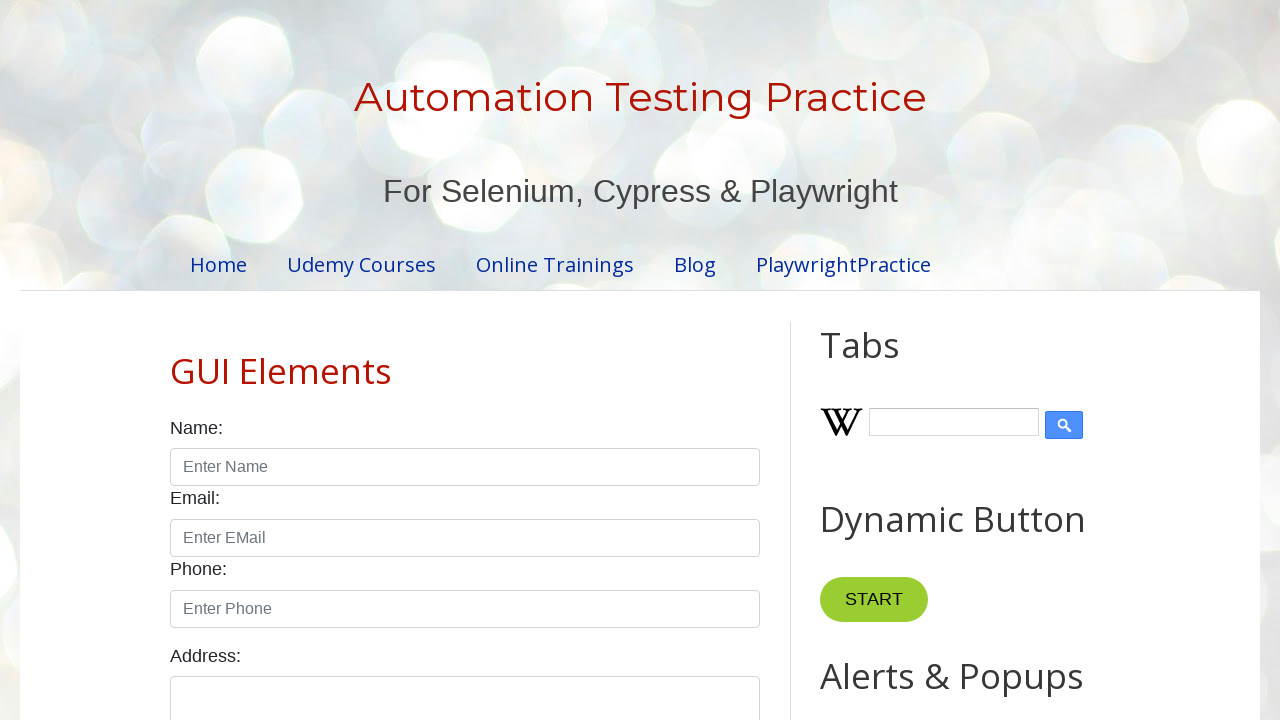